Tests frame handling by switching to a frame named "classFrame" and clicking the "Description" link within the Oracle Java 8 API documentation page.

Starting URL: https://docs.oracle.com/javase/8/docs/api/

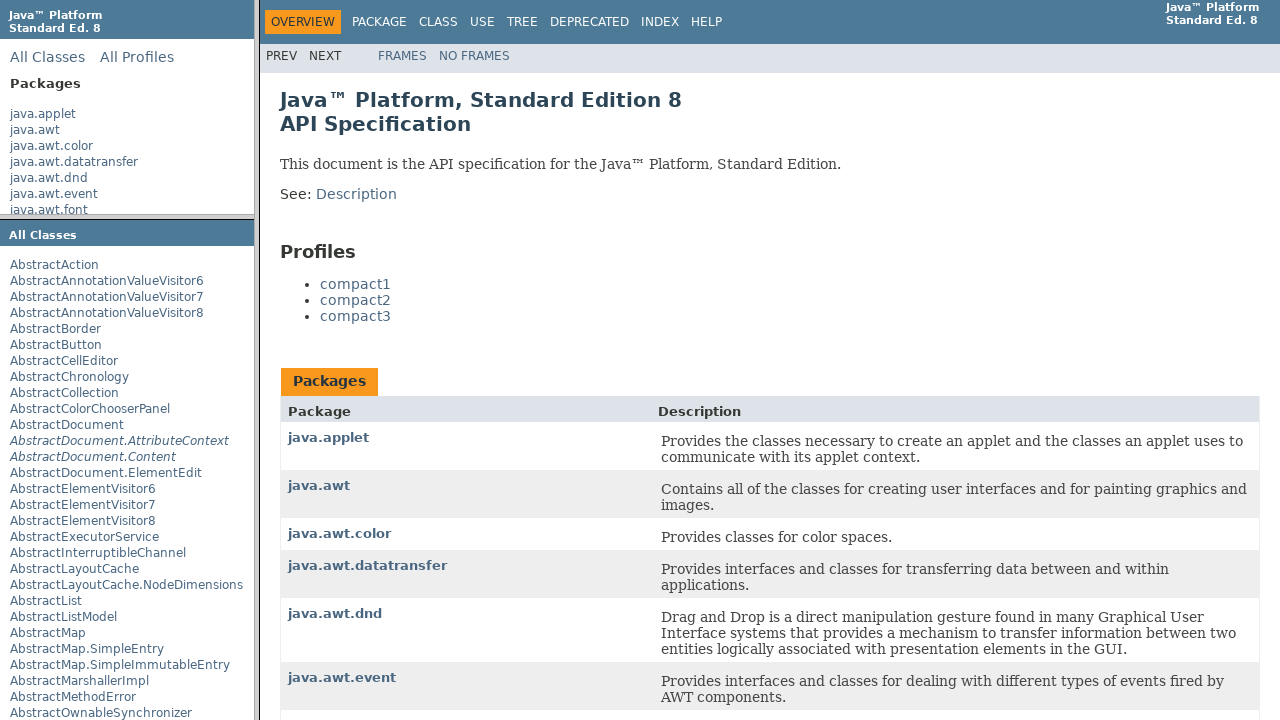

Switched to frame named 'classFrame' in Oracle Java 8 API documentation
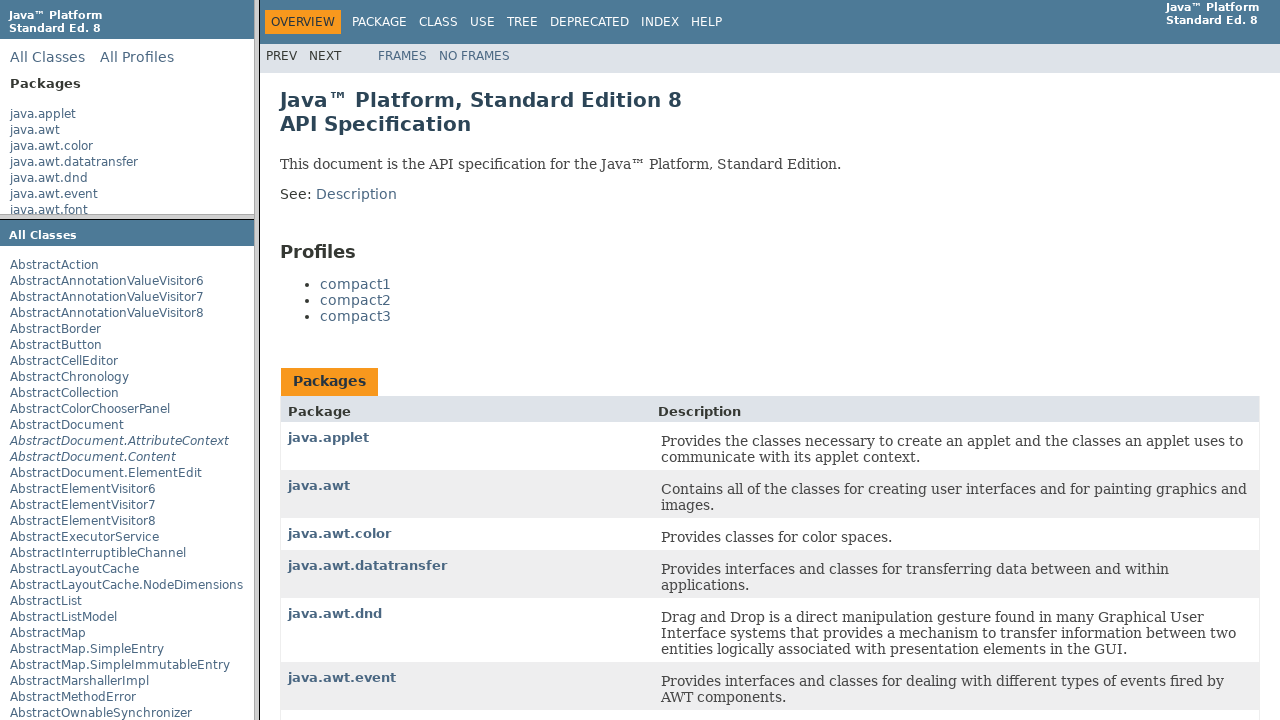

Clicked the 'Description' link within the classFrame at (356, 194) on text=Description
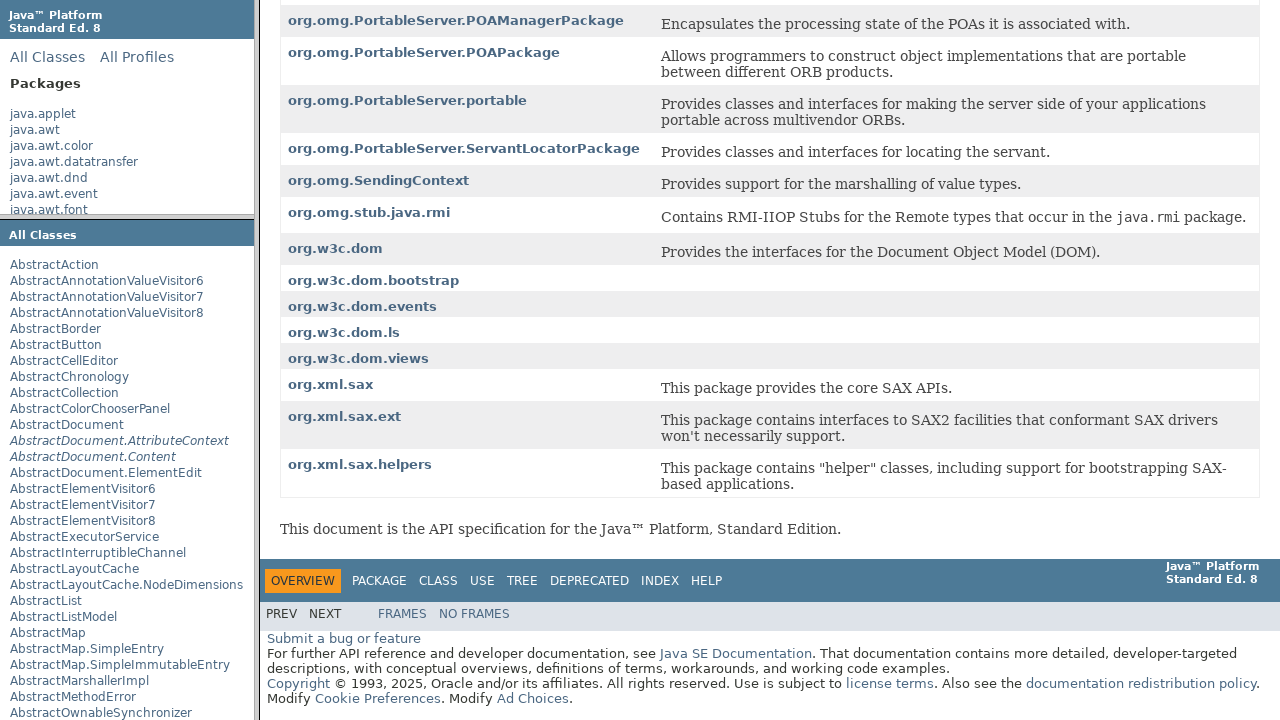

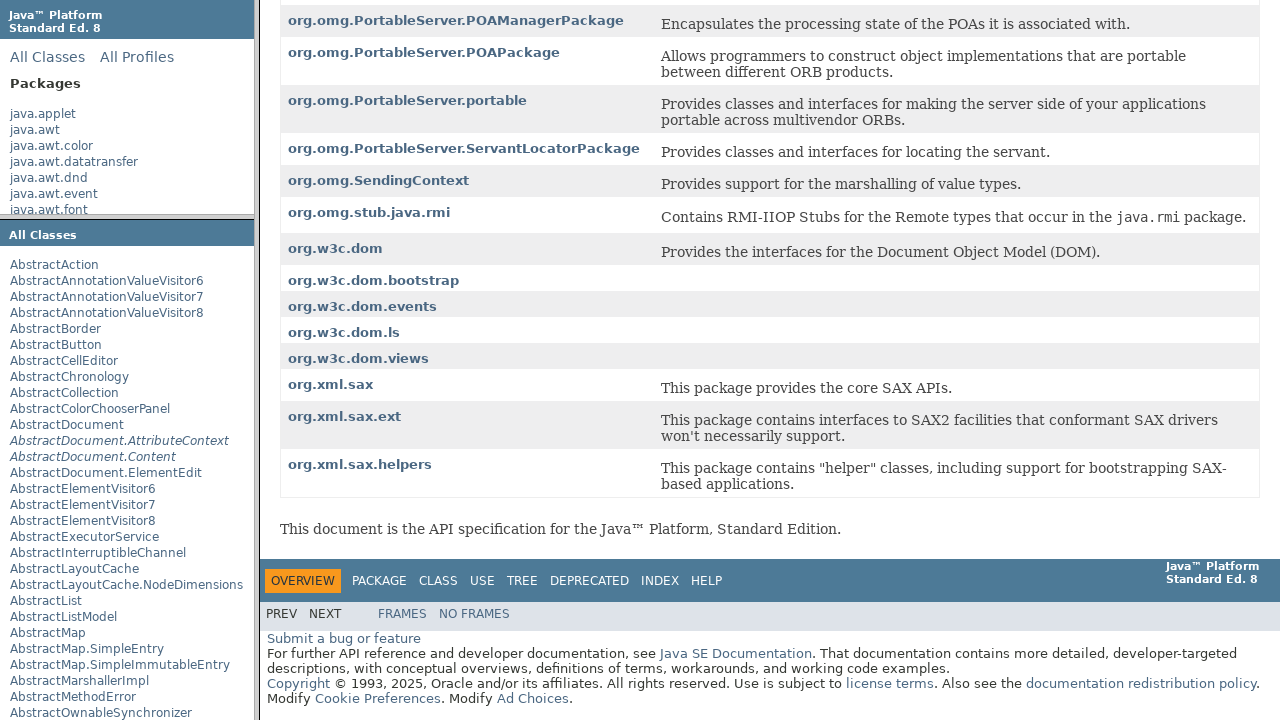